Tests that the Clear completed button displays correct text when items are completed

Starting URL: https://demo.playwright.dev/todomvc

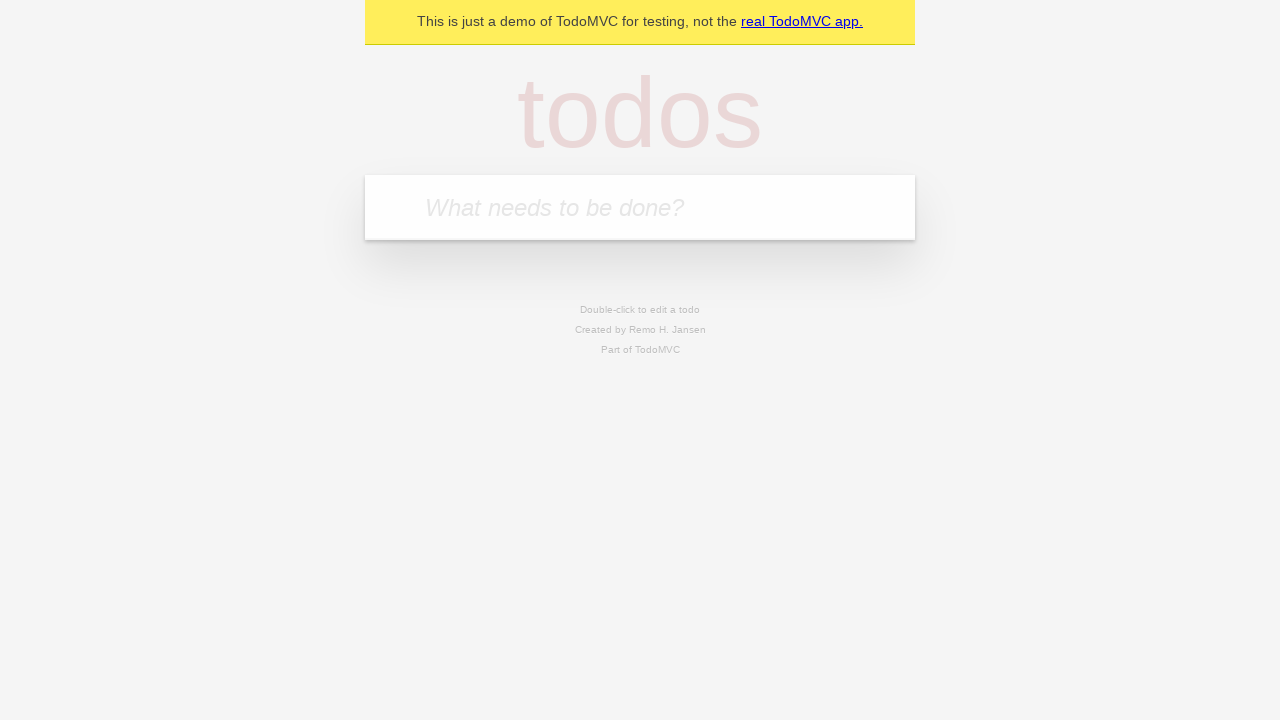

Filled todo input with 'buy some cheese' on internal:attr=[placeholder="What needs to be done?"i]
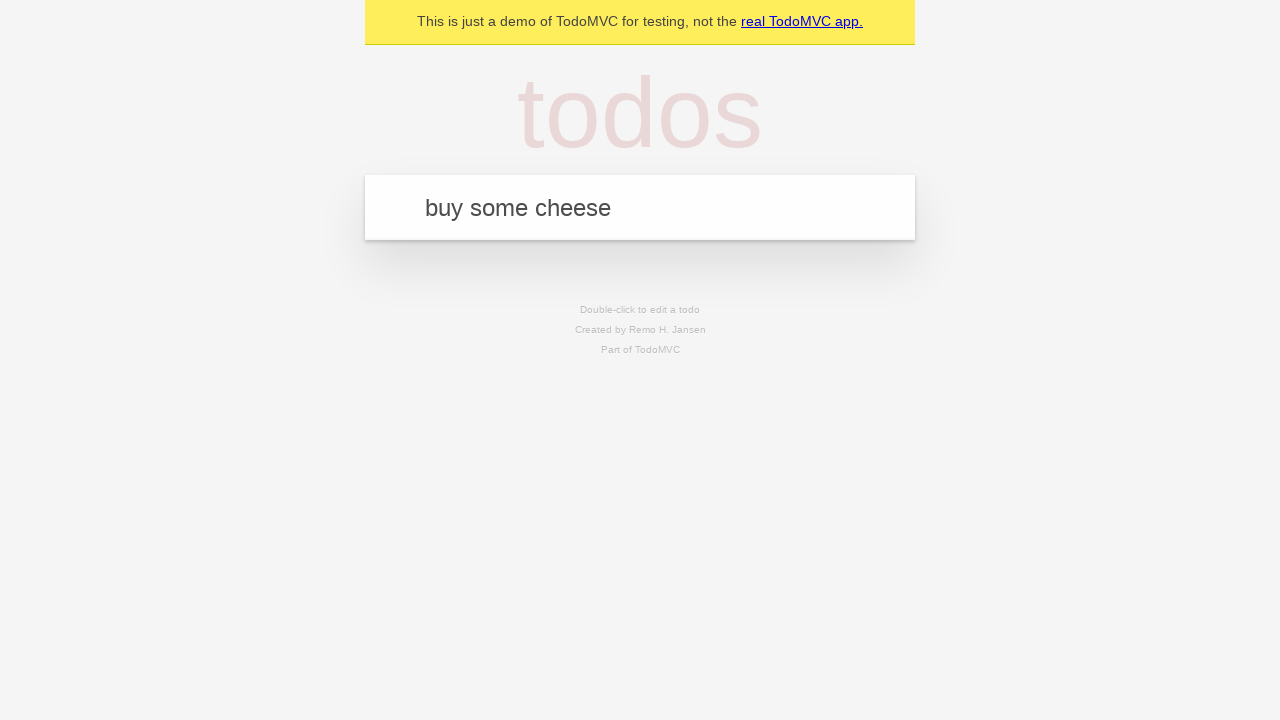

Pressed Enter to add first todo on internal:attr=[placeholder="What needs to be done?"i]
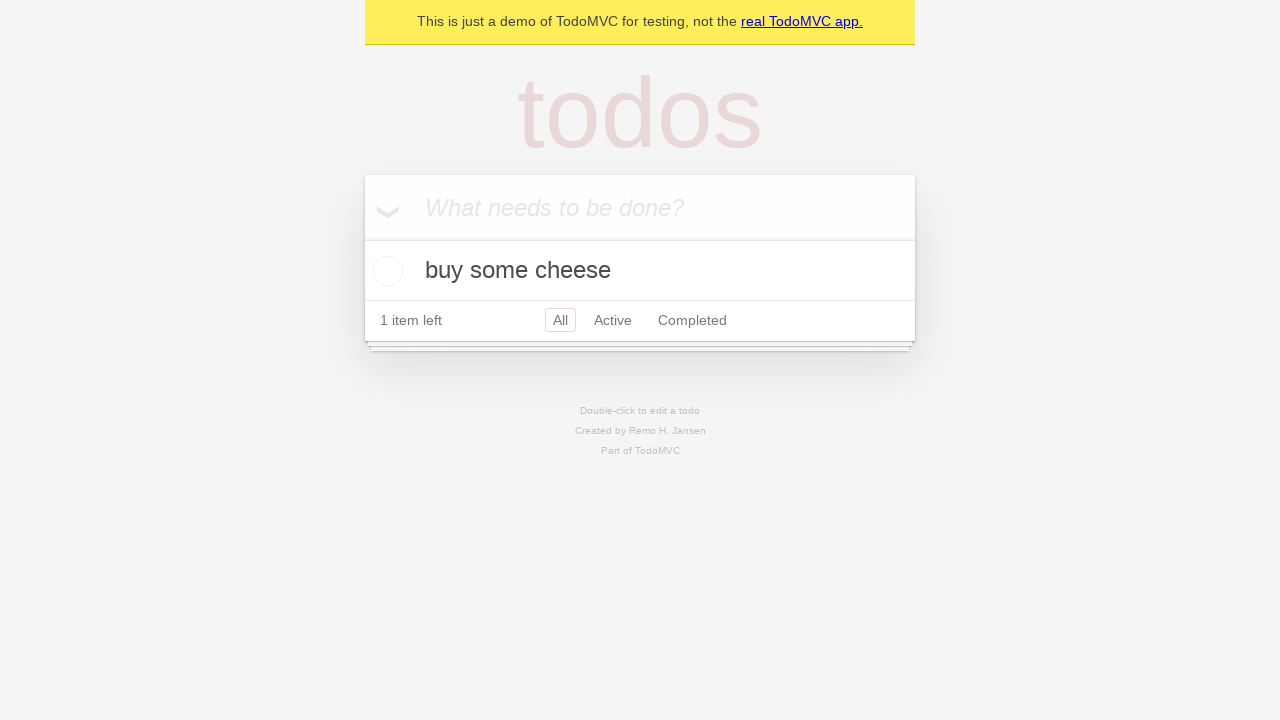

Filled todo input with 'feed the cat' on internal:attr=[placeholder="What needs to be done?"i]
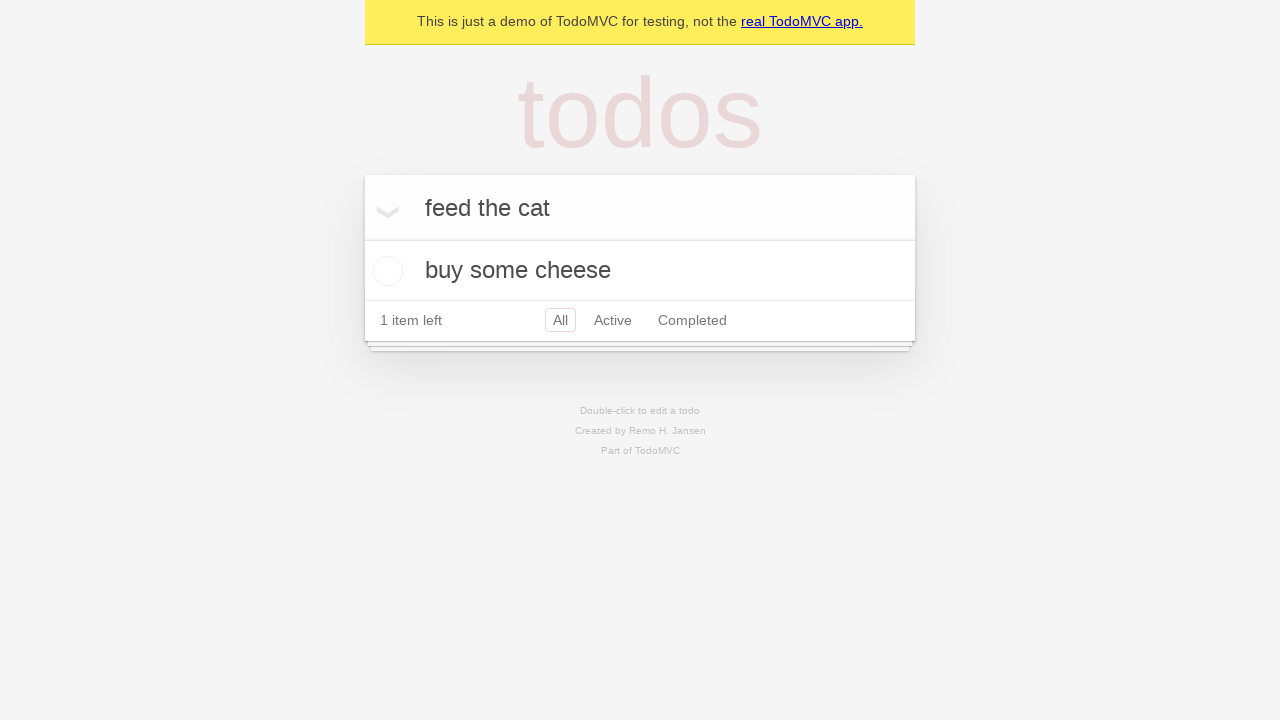

Pressed Enter to add second todo on internal:attr=[placeholder="What needs to be done?"i]
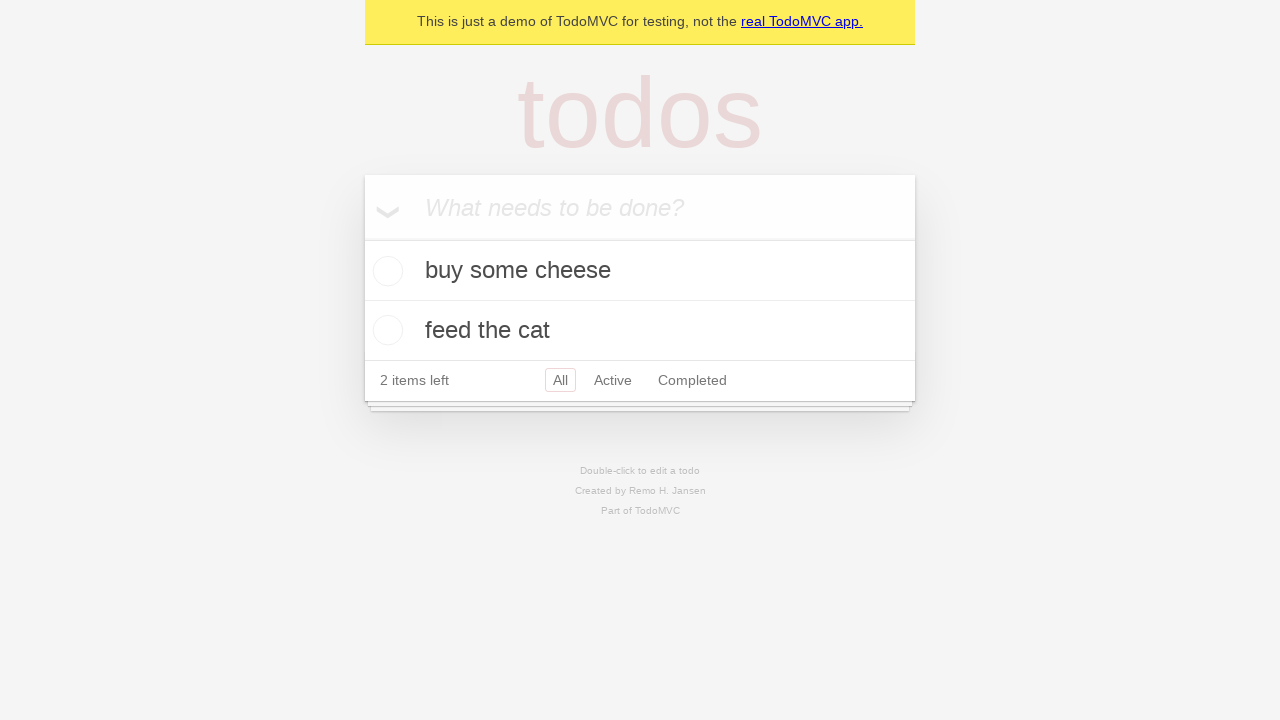

Filled todo input with 'book a doctors appointment' on internal:attr=[placeholder="What needs to be done?"i]
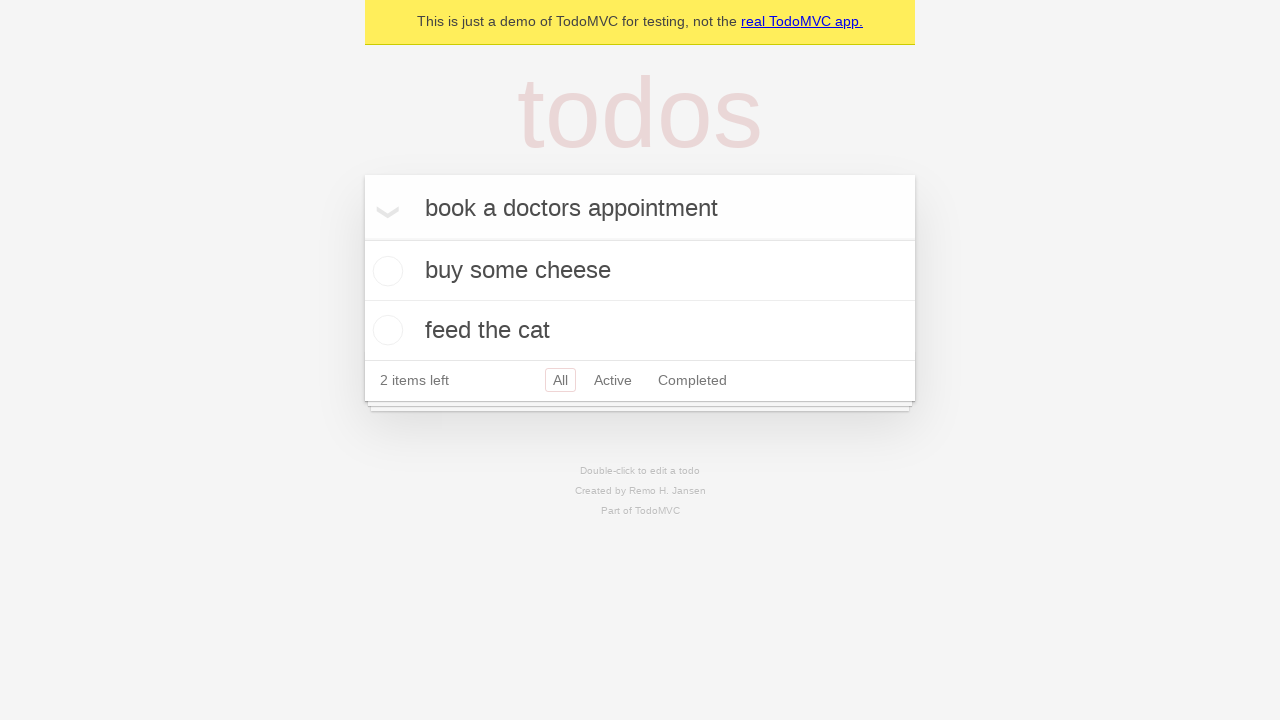

Pressed Enter to add third todo on internal:attr=[placeholder="What needs to be done?"i]
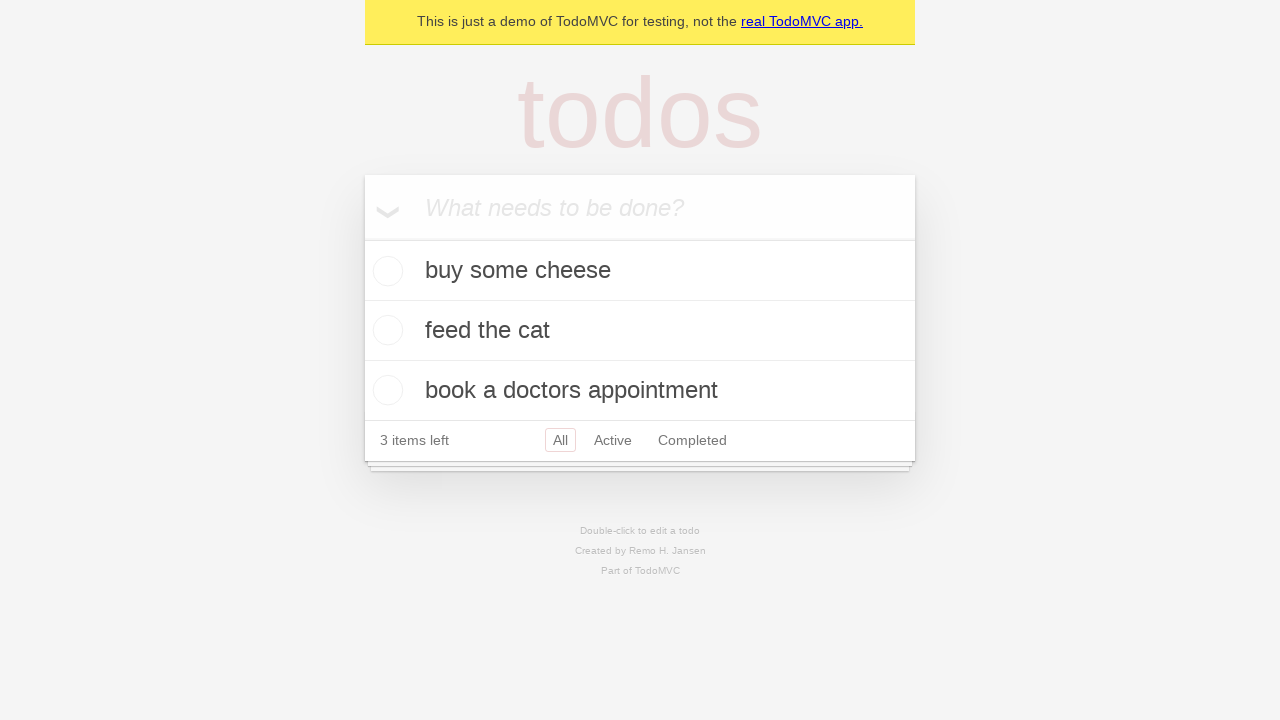

Checked the first todo item as completed at (385, 271) on .todo-list li .toggle >> nth=0
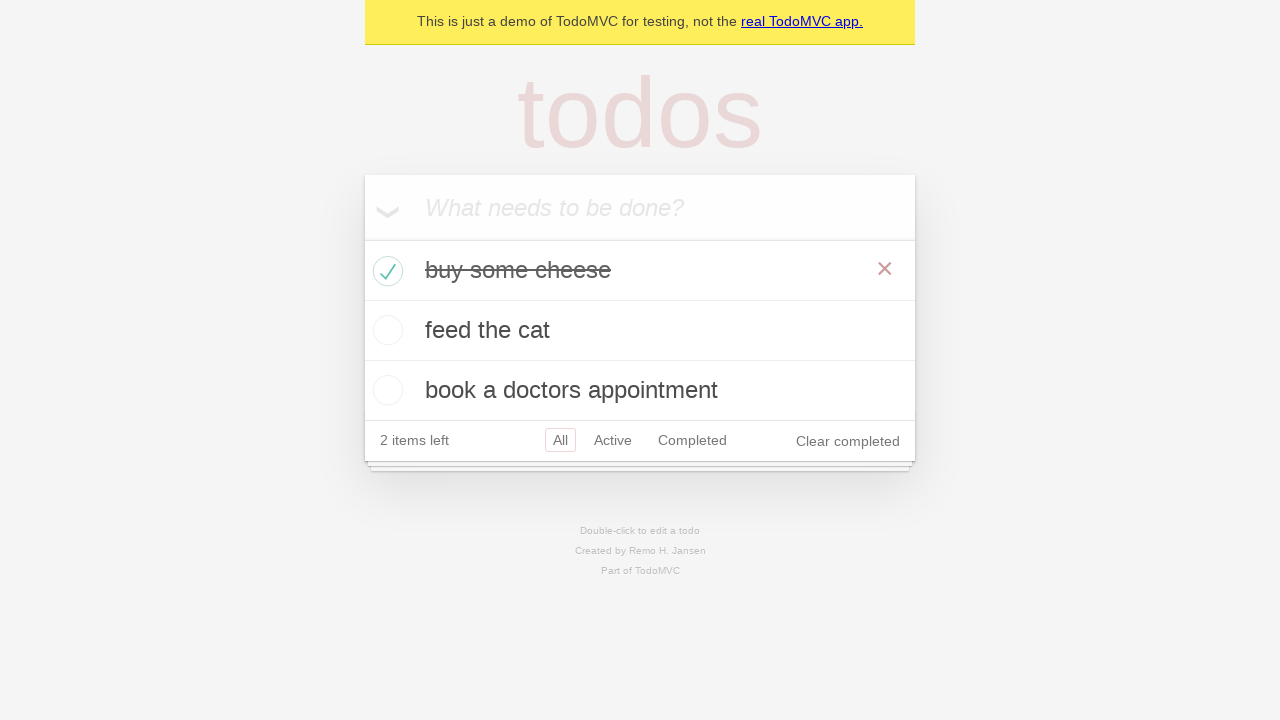

Clear completed button appeared after completing a todo
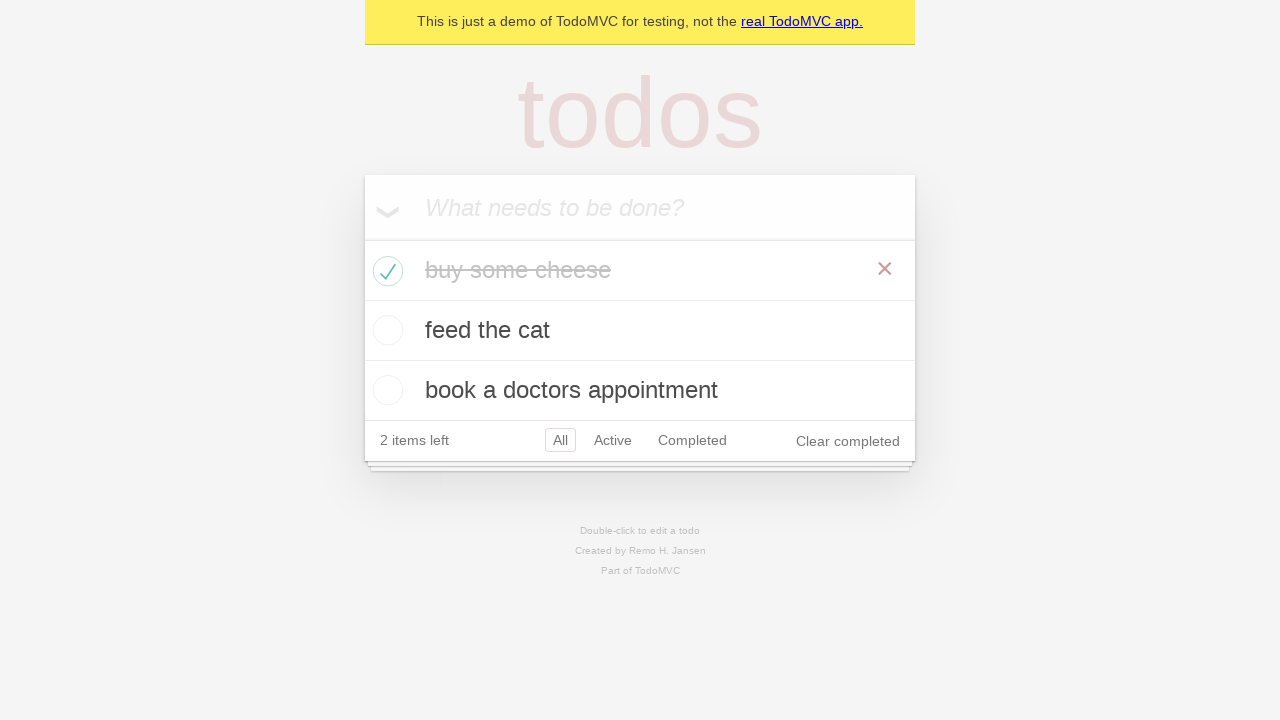

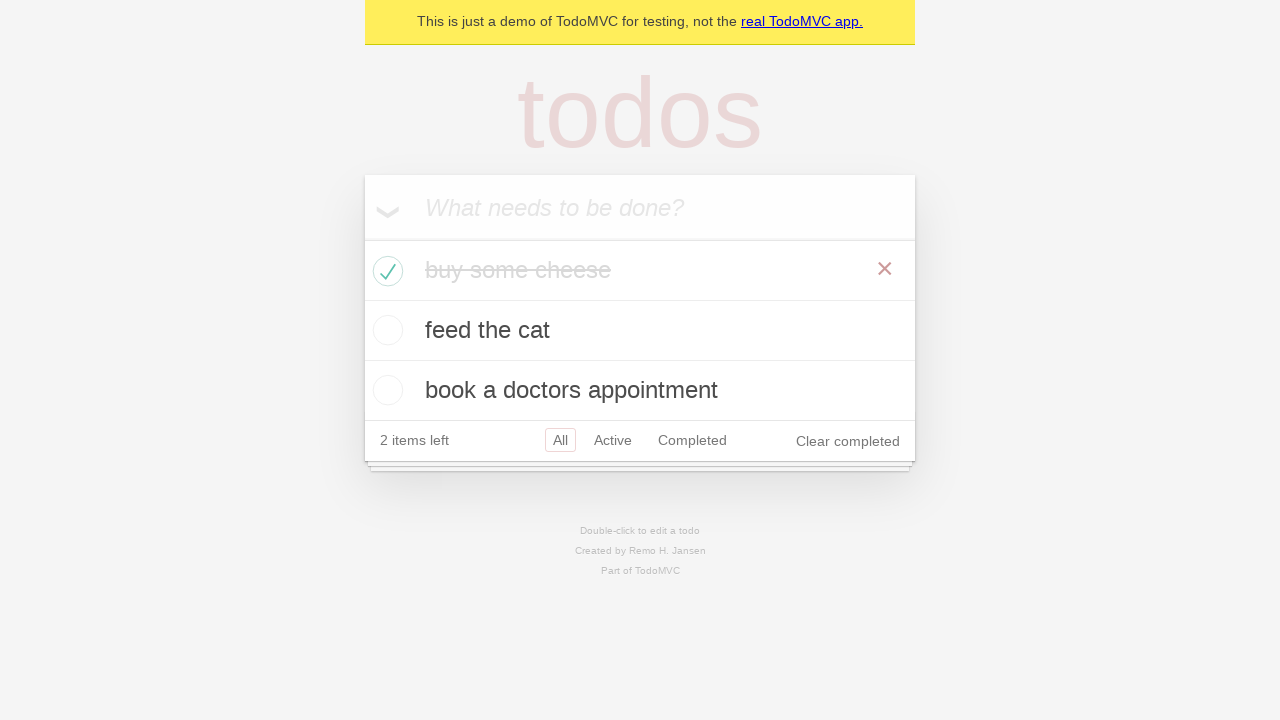